Tests iframe navigation by switching to an iframe, clicking a button inside it, and then switching back to the default content

Starting URL: https://www.w3schools.com/jsref/tryit.asp?filename=tryjsref_submit_get

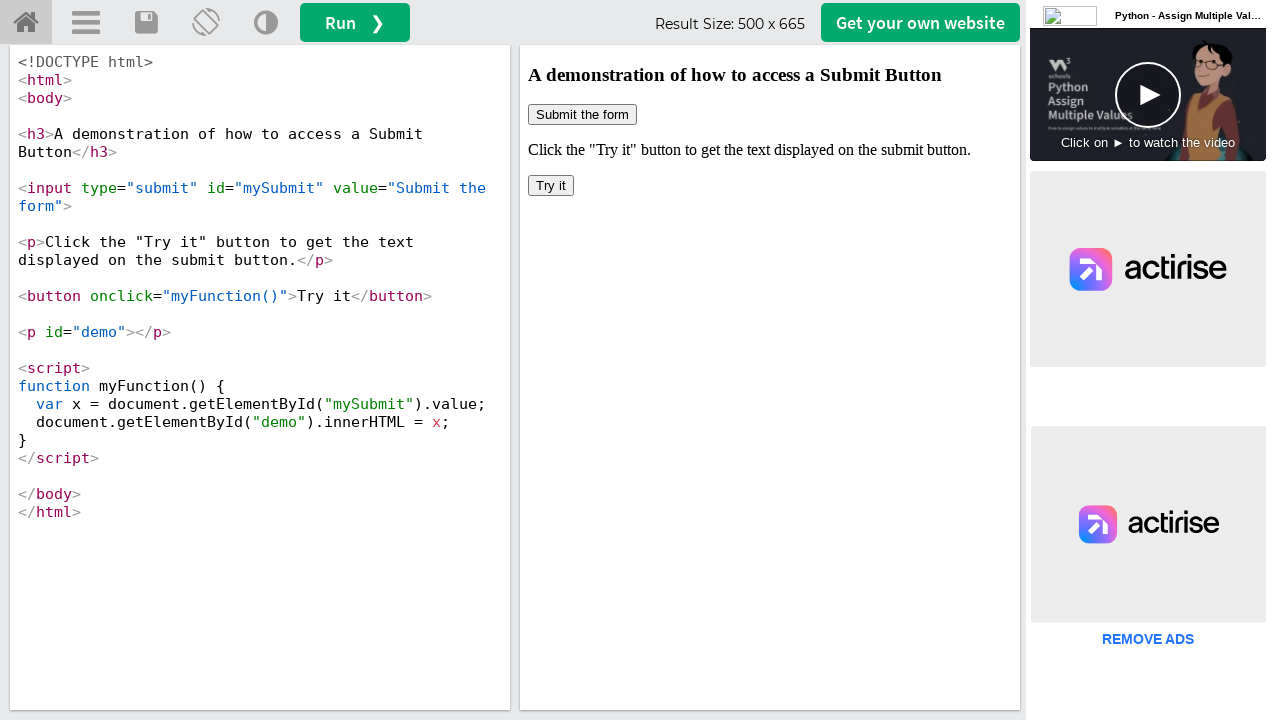

Switched to iframe named 'iframeResult'
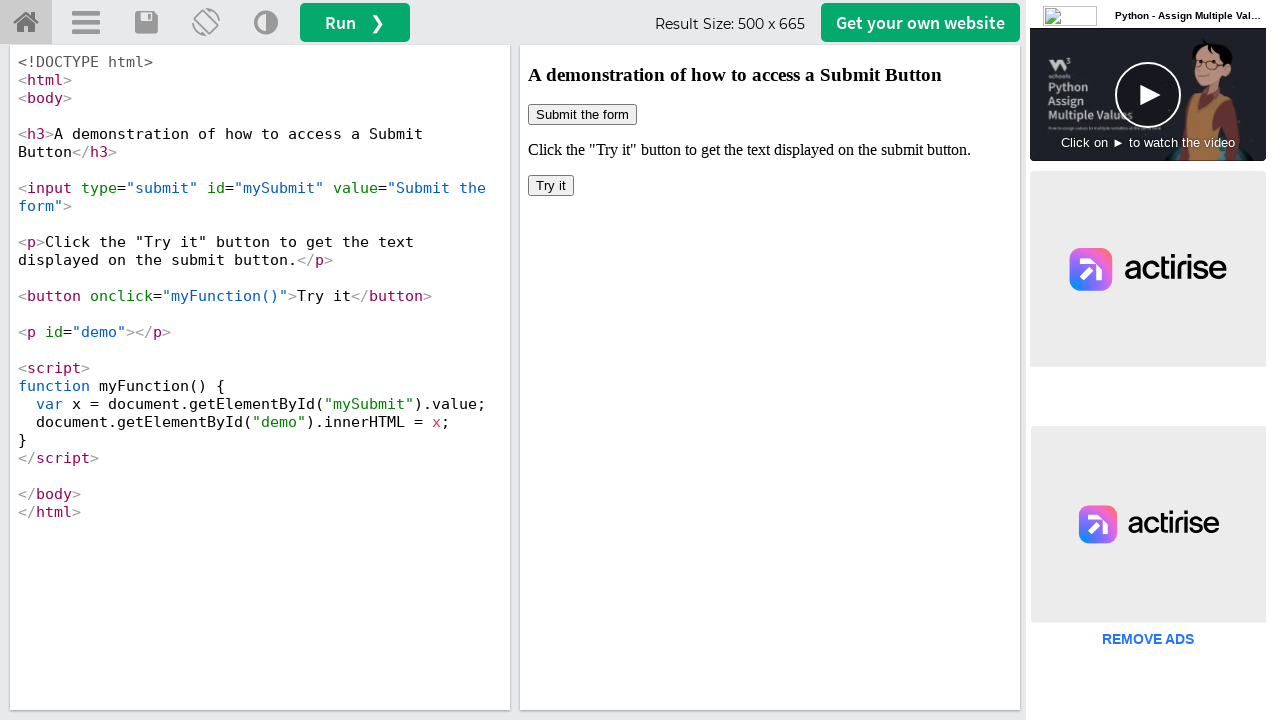

Clicked button inside iframe at (551, 186) on xpath=/html/body/button
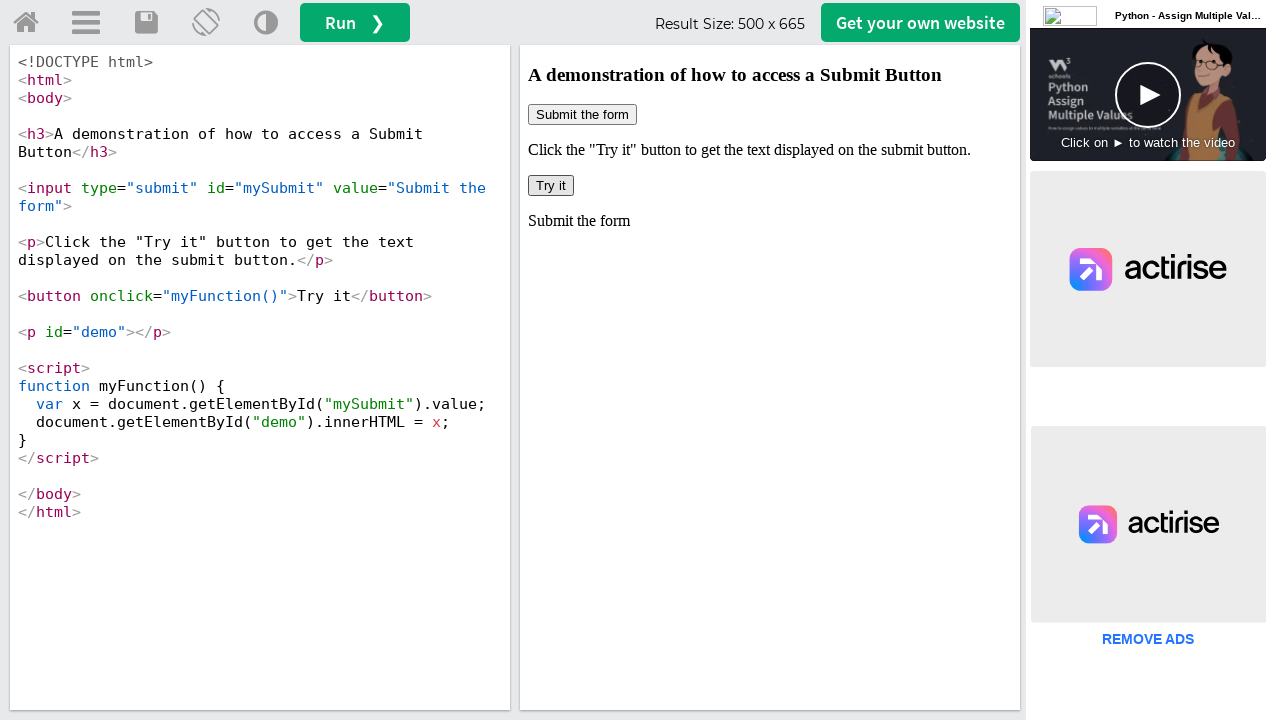

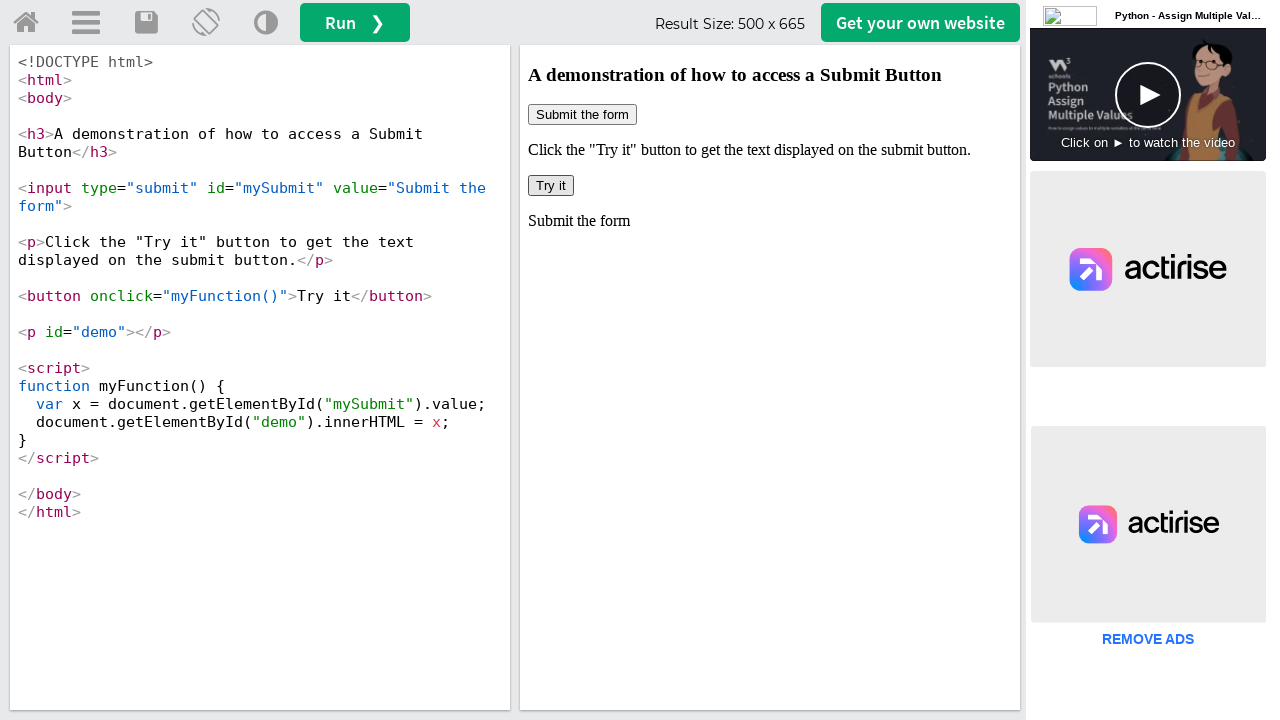